Navigates to a page with broken links and verifies that link elements are present on the page

Starting URL: https://demoqa.com/broken

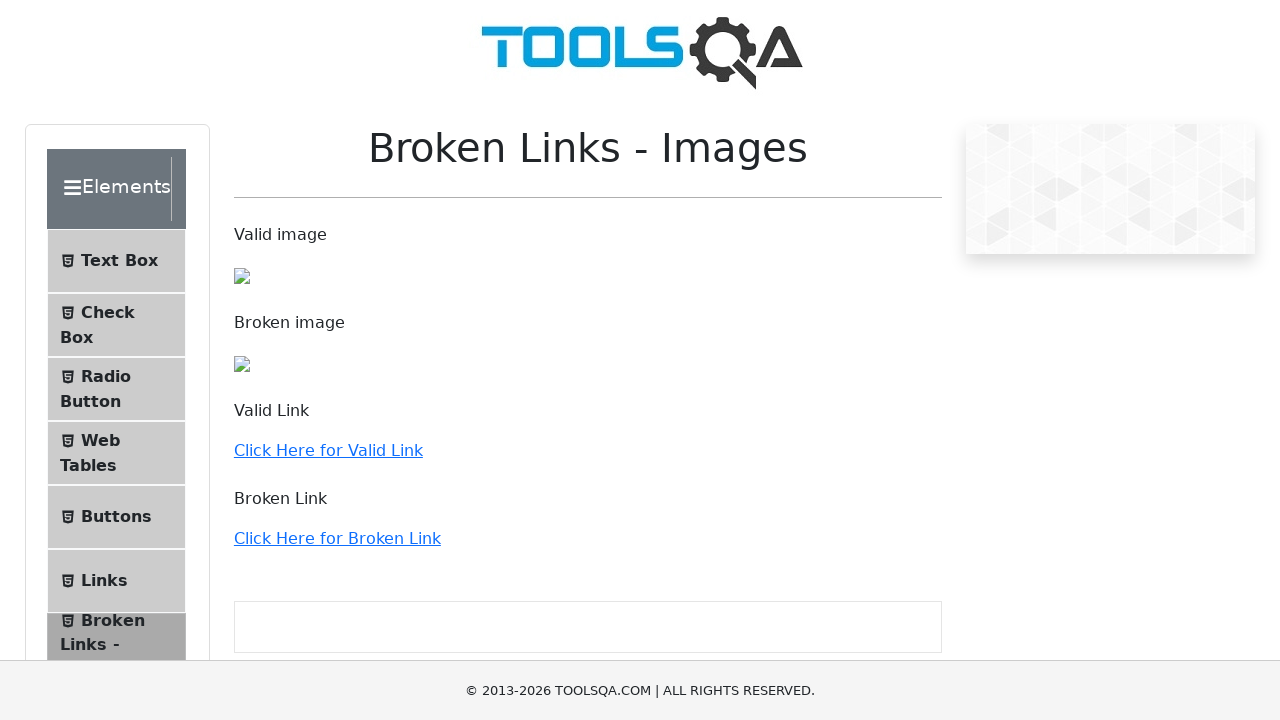

Navigated to broken links test page at https://demoqa.com/broken
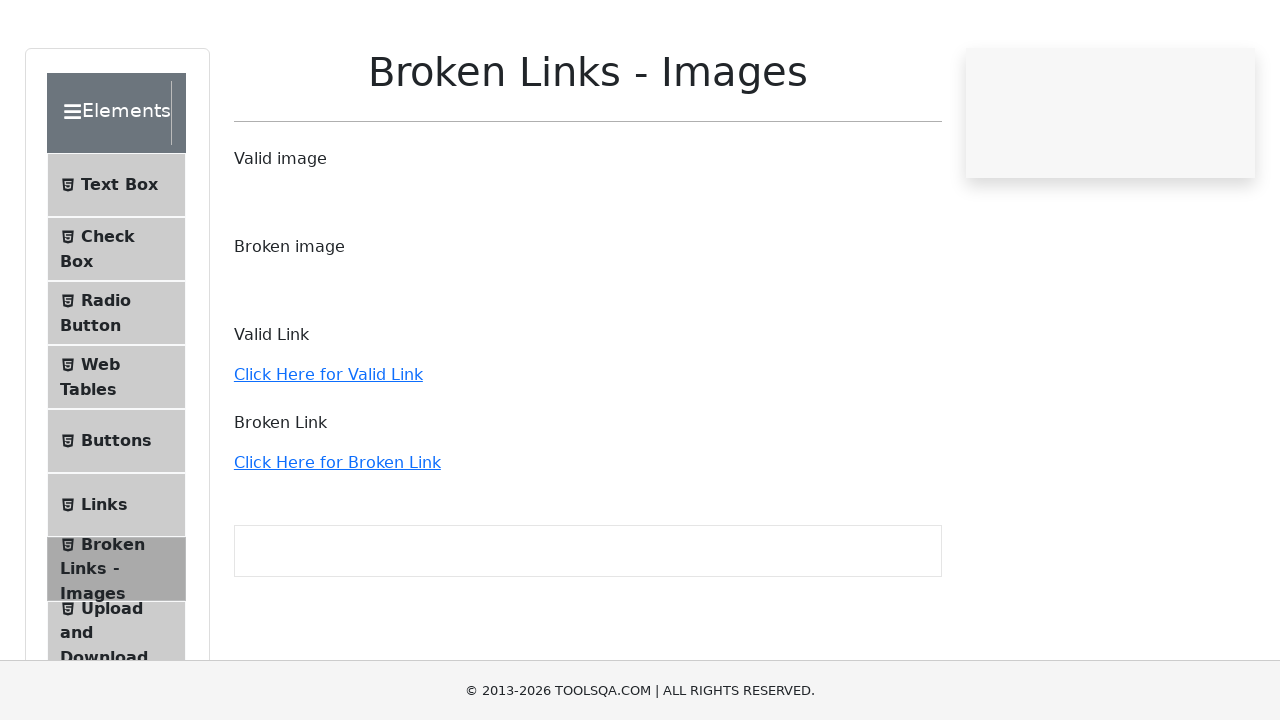

Waited for link elements to be present on the page
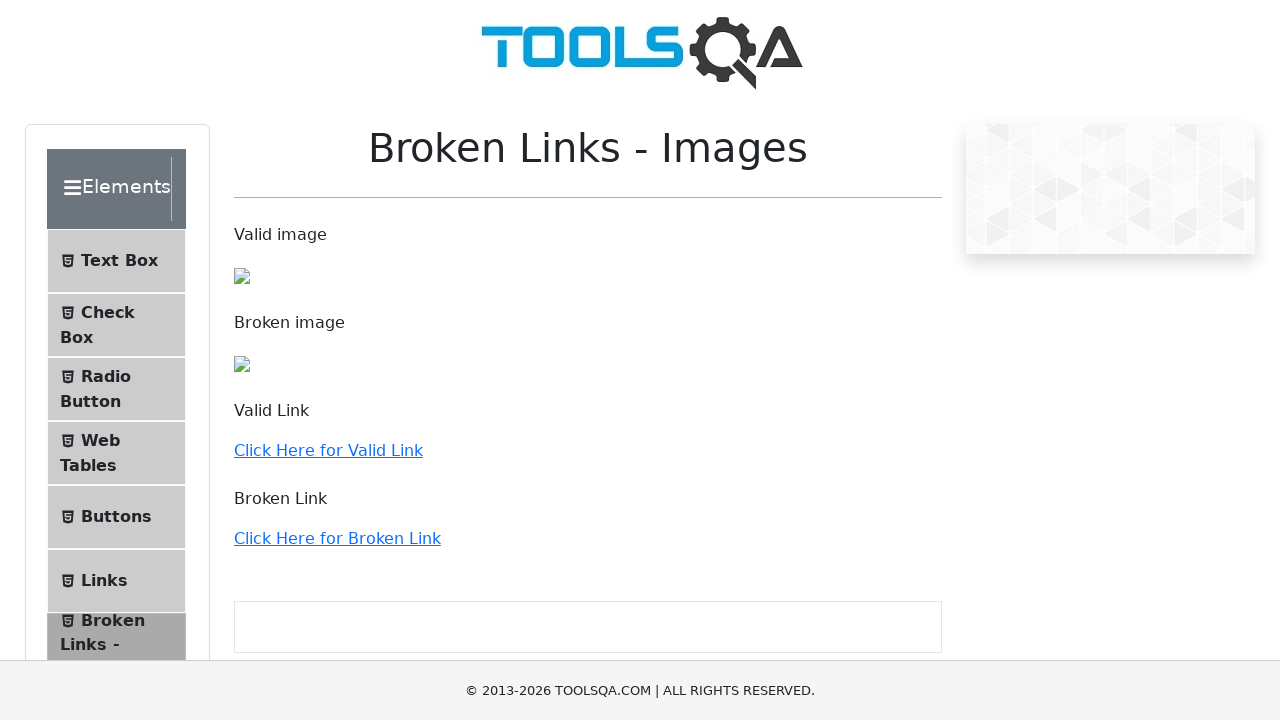

Retrieved all link elements from the page - found 36 links
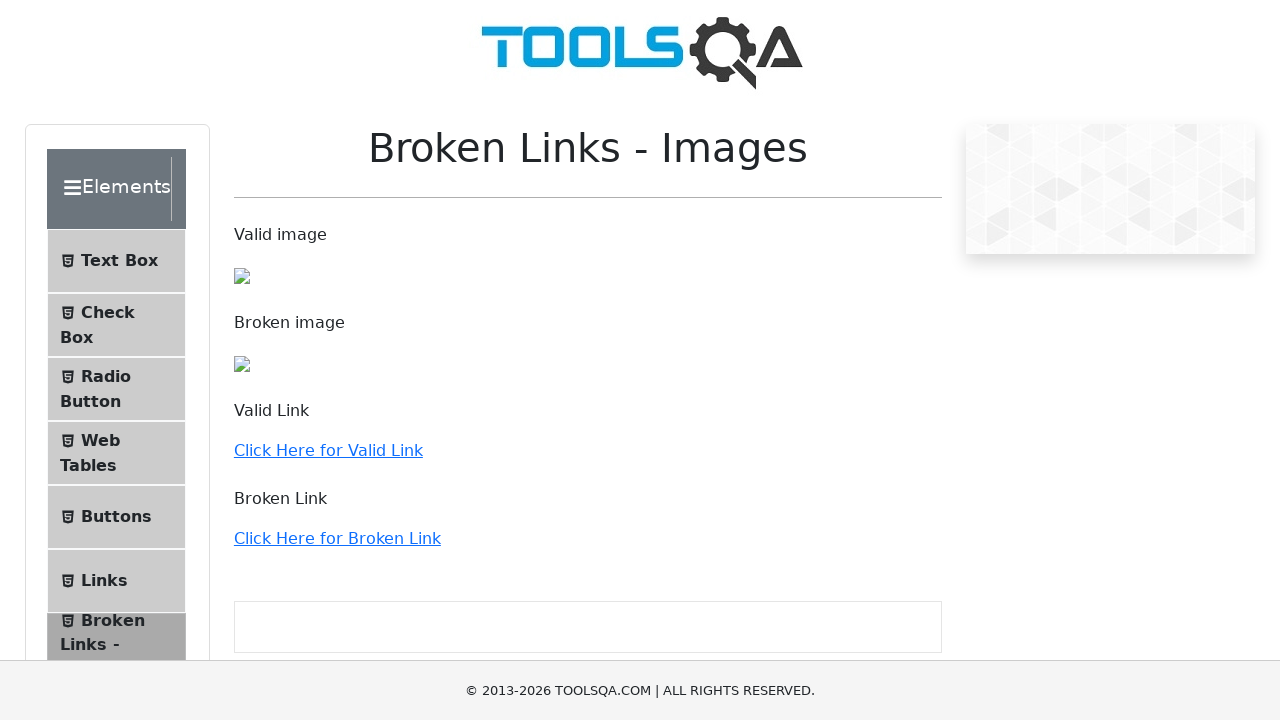

Verified that at least one link element is present on the page
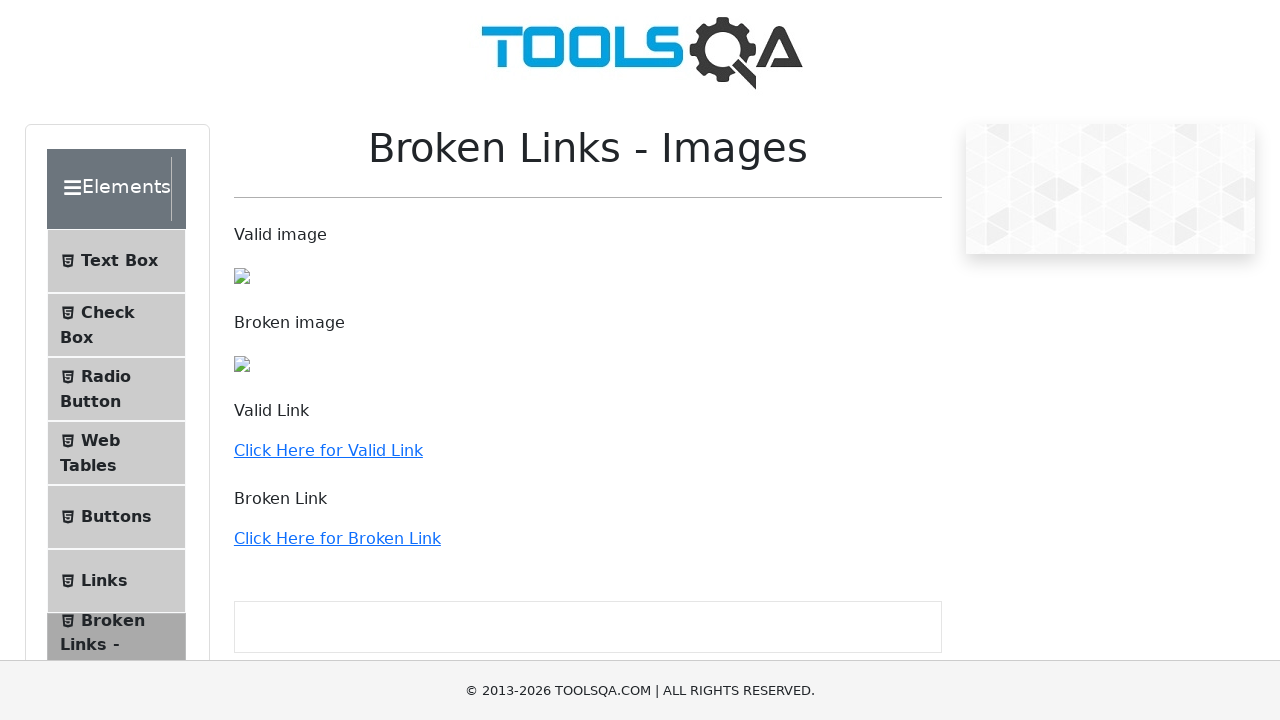

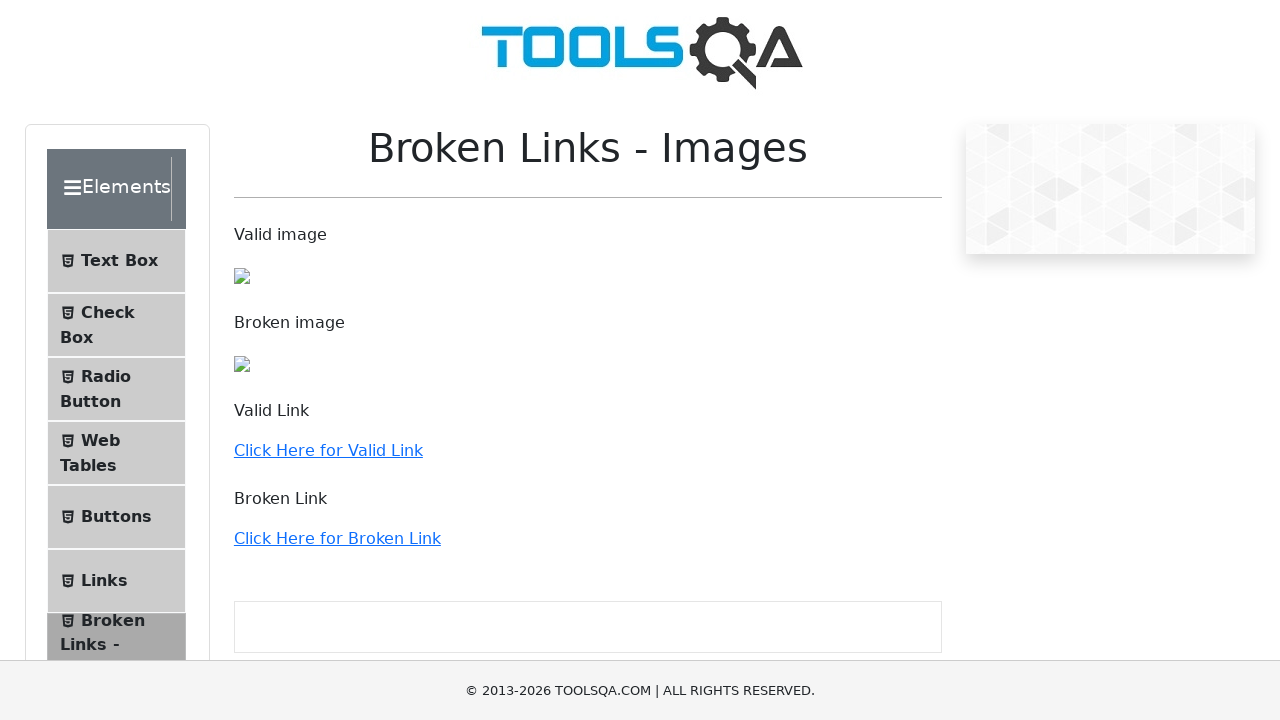